Tests keyboard shortcuts functionality by copying text from one textarea to another using Ctrl+A, Ctrl+C, Tab, and Ctrl+V keyboard combinations

Starting URL: https://text-compare.com/

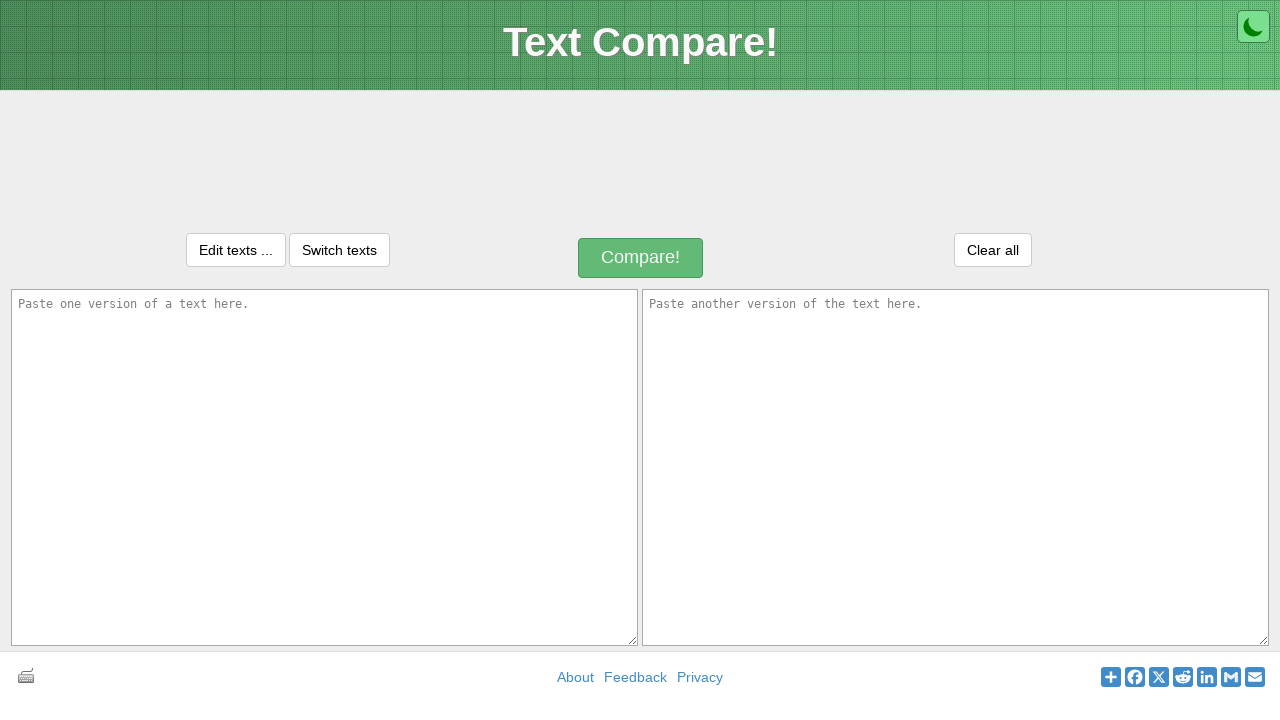

Typed 'hello' in first textarea on textarea#inputText1
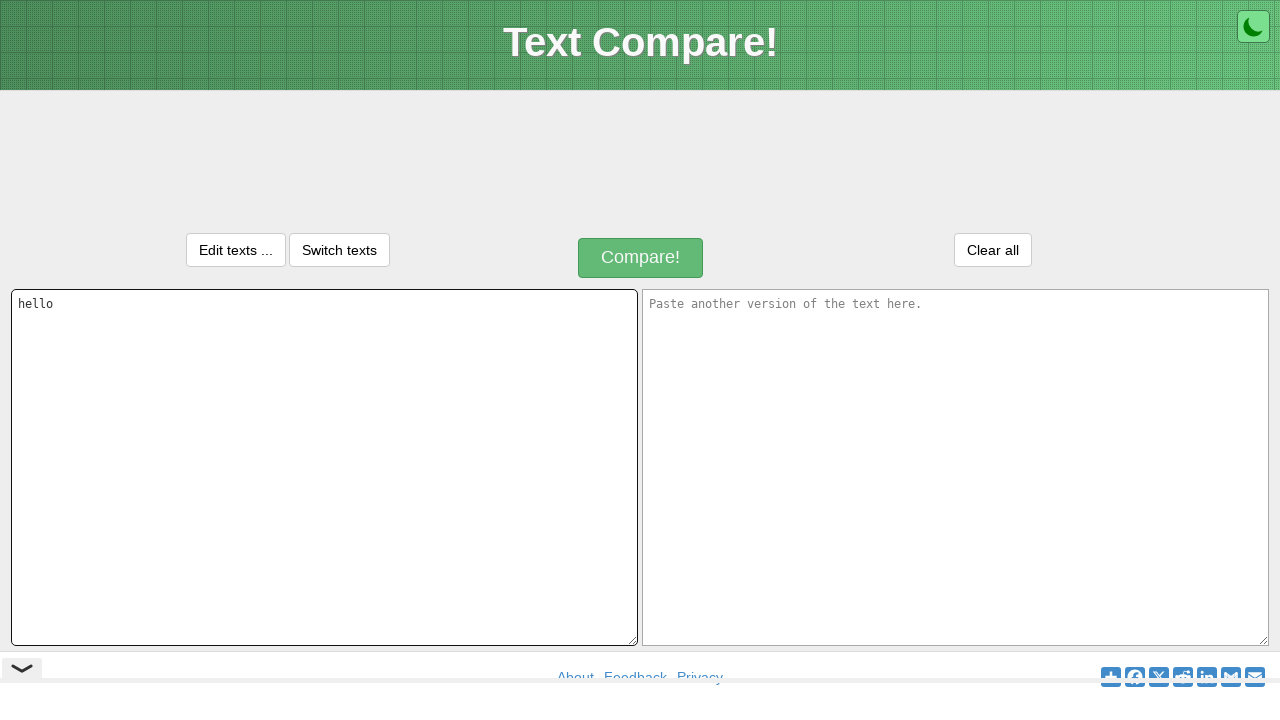

Pressed Control key down
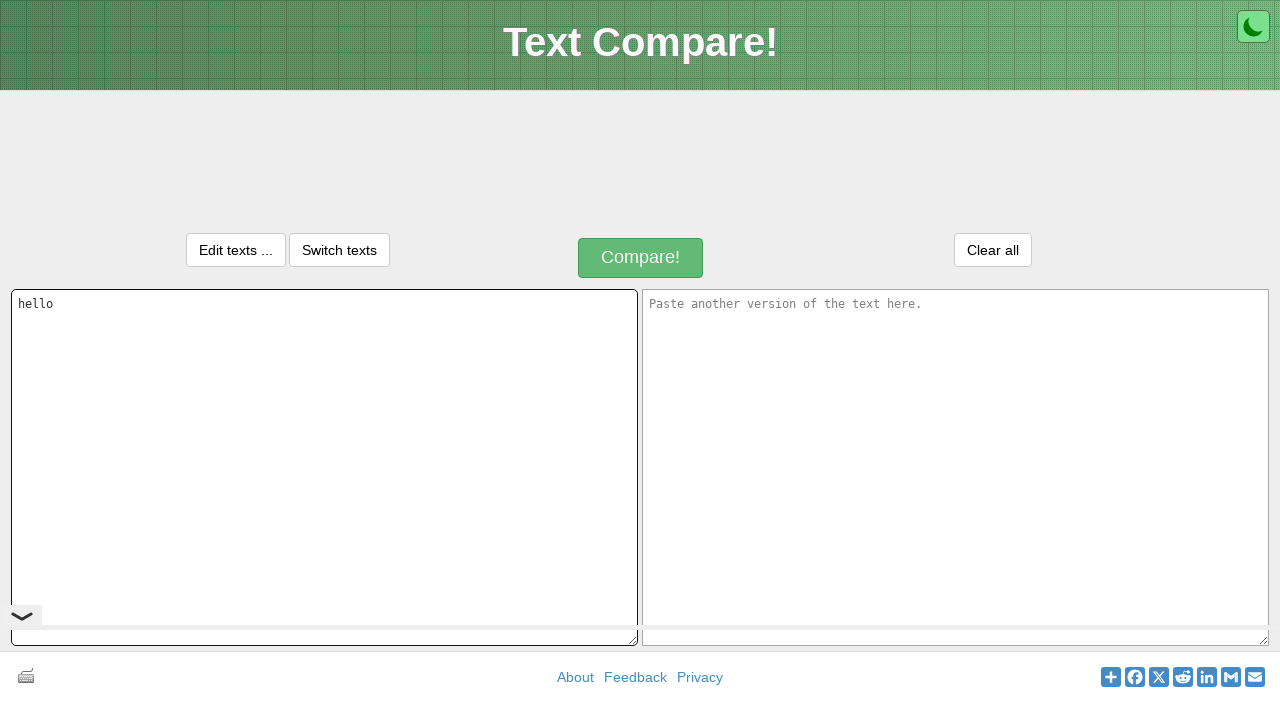

Pressed 'A' key to select all text
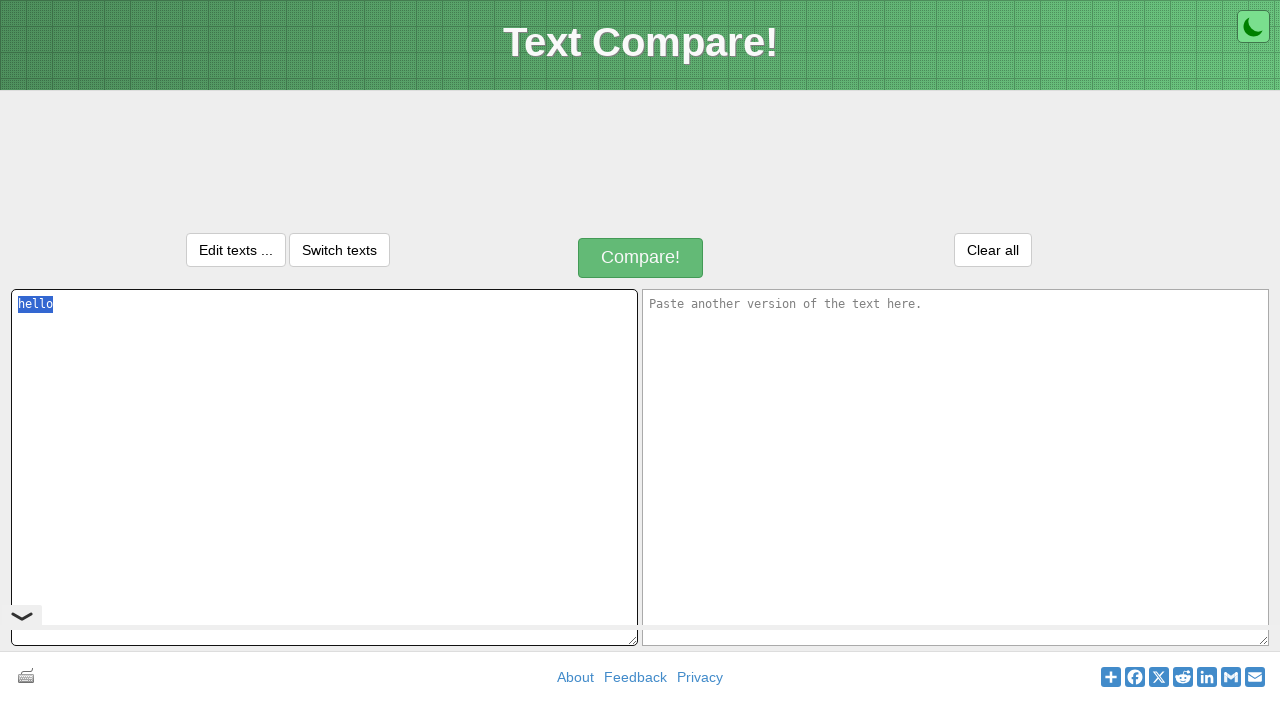

Released Control key
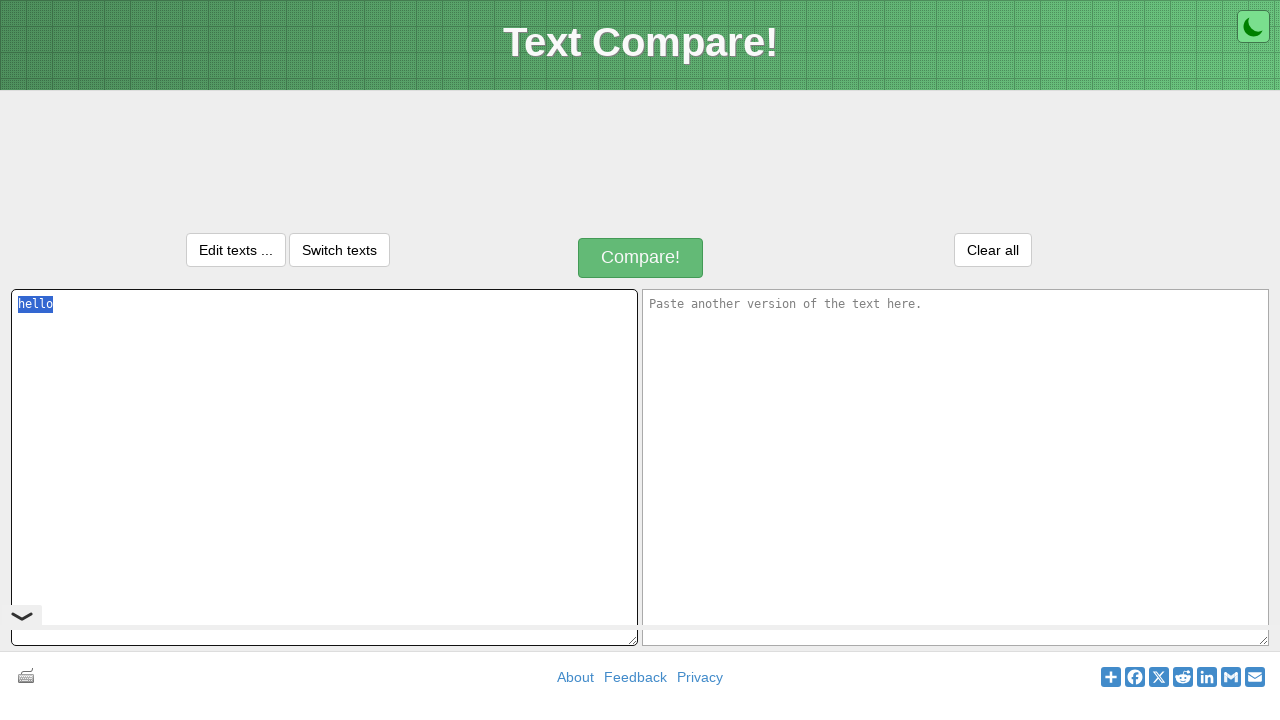

Pressed Control key down
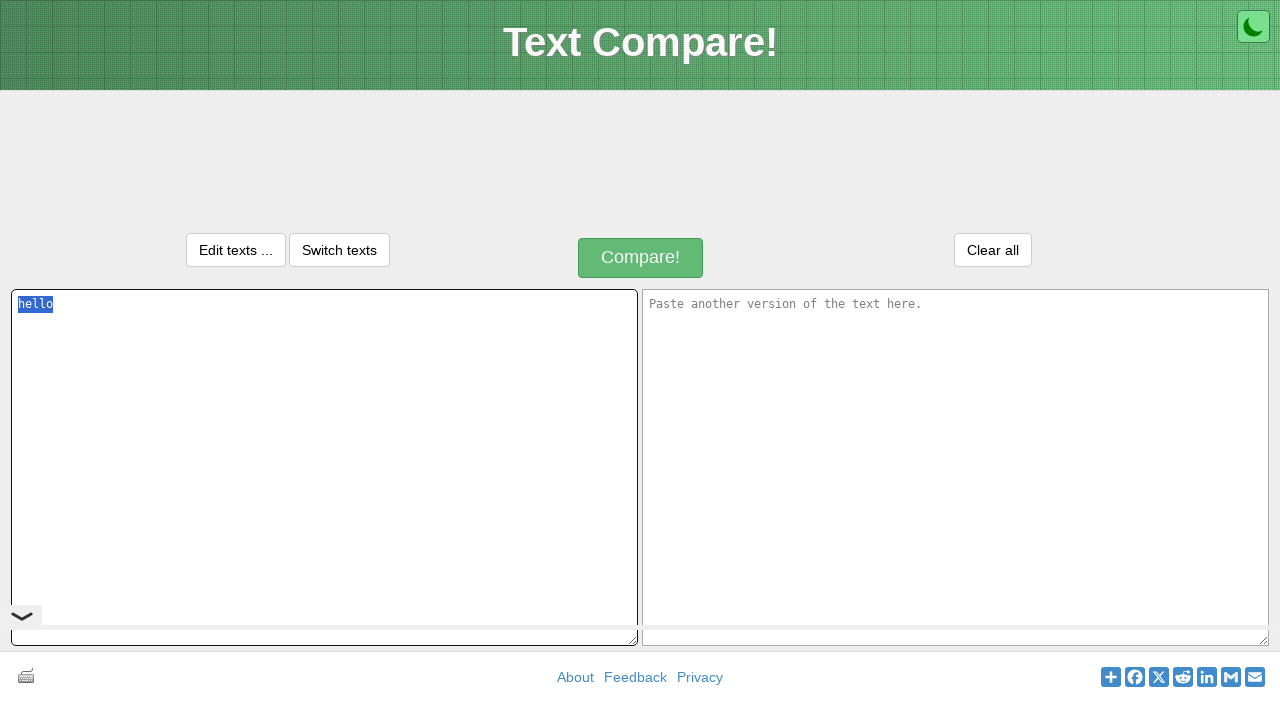

Pressed 'C' key to copy selected text
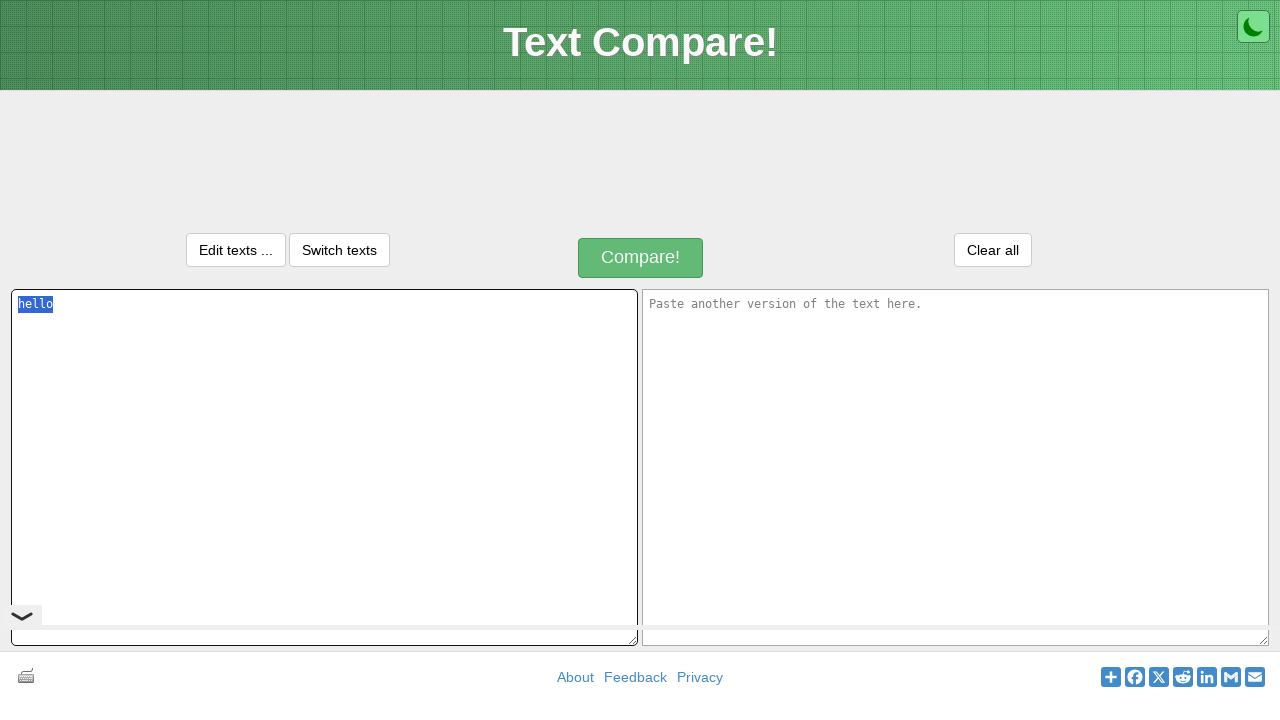

Released Control key
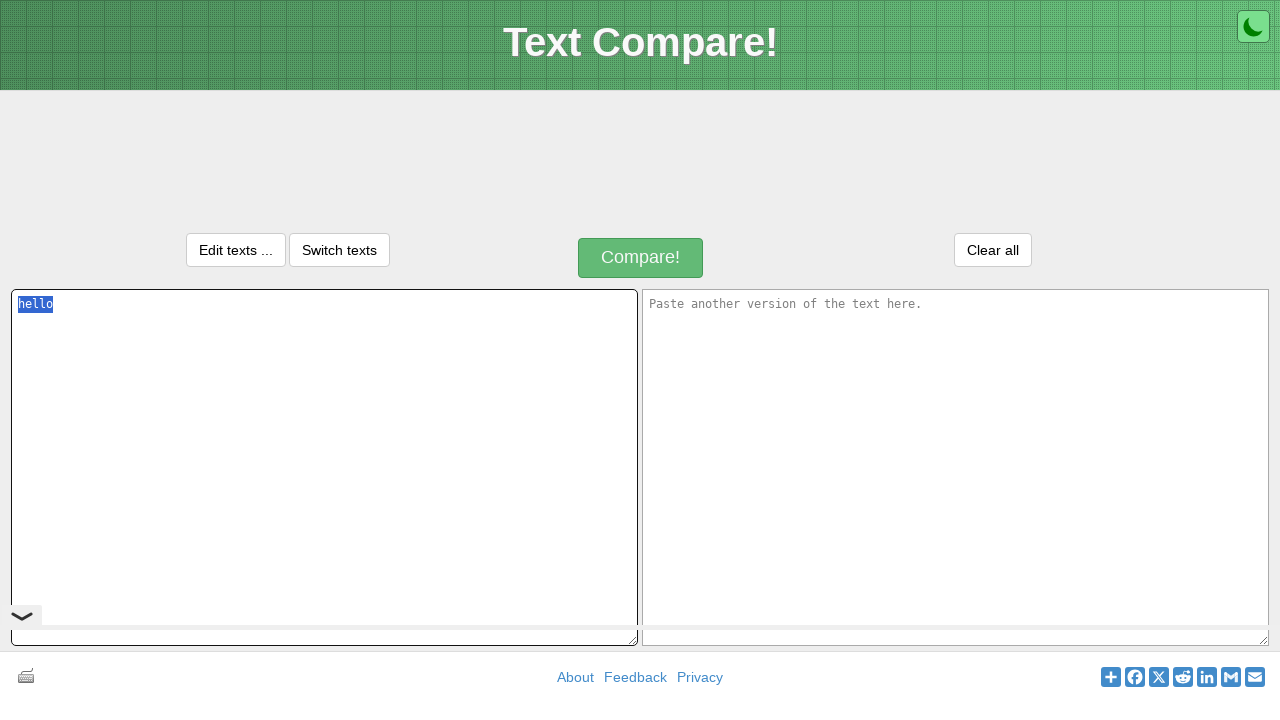

Pressed Tab key to navigate to second textarea
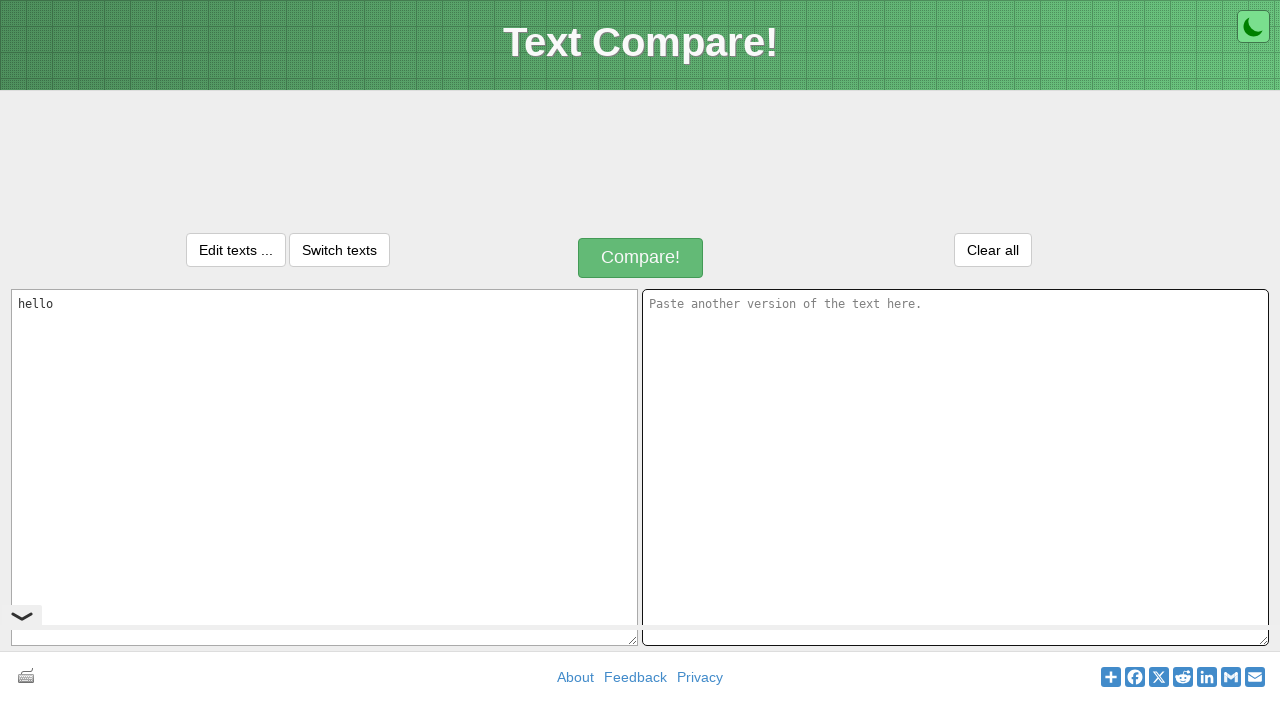

Pressed Control key down
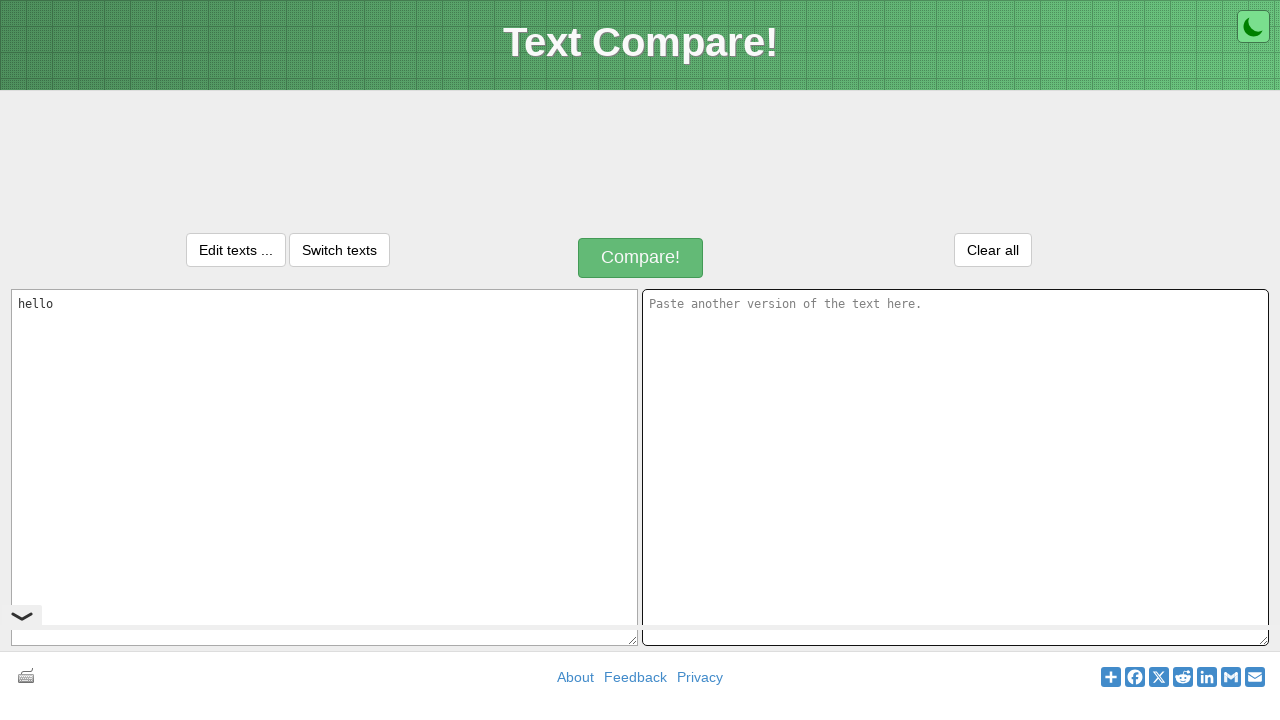

Pressed 'V' key to paste copied text
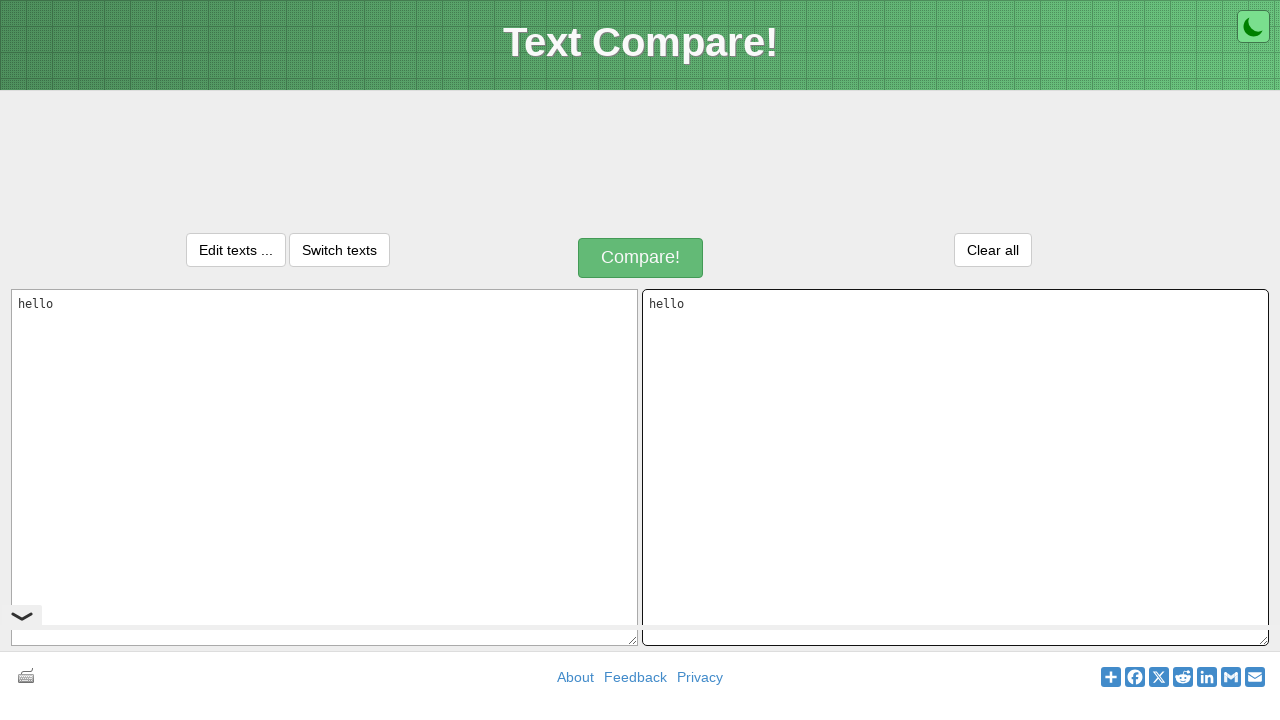

Released Control key
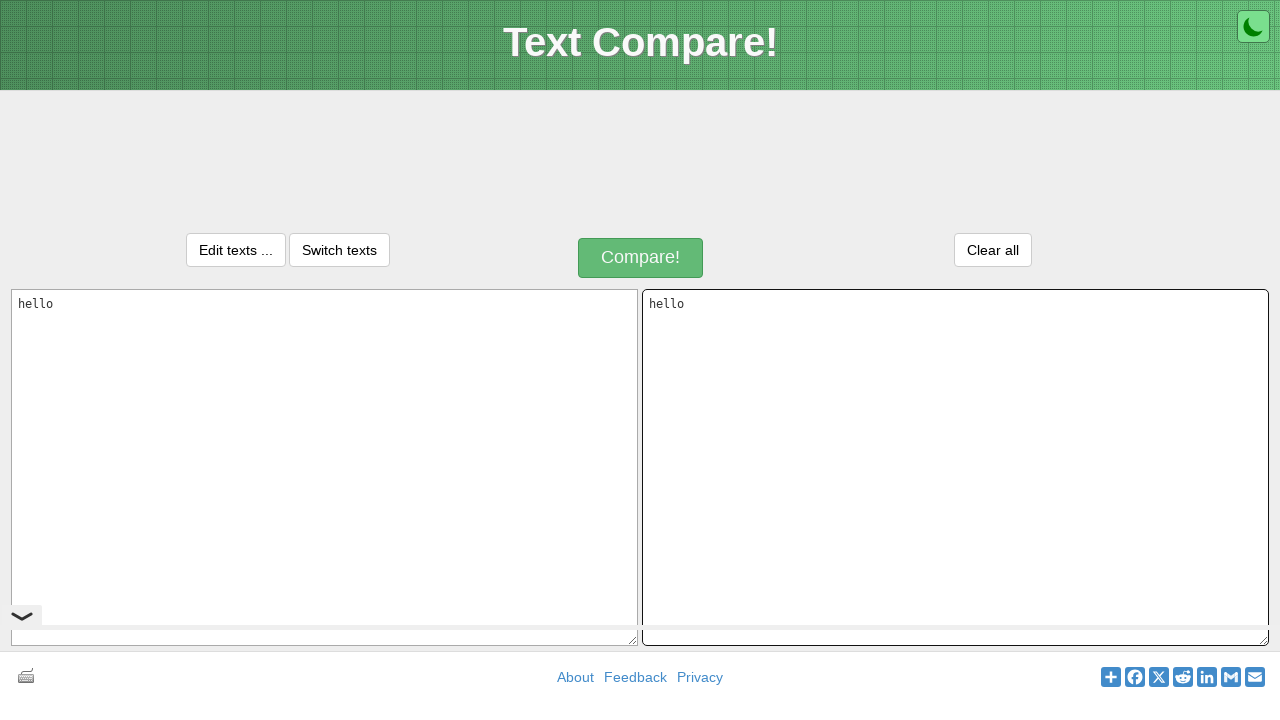

Retrieved text value from first textarea
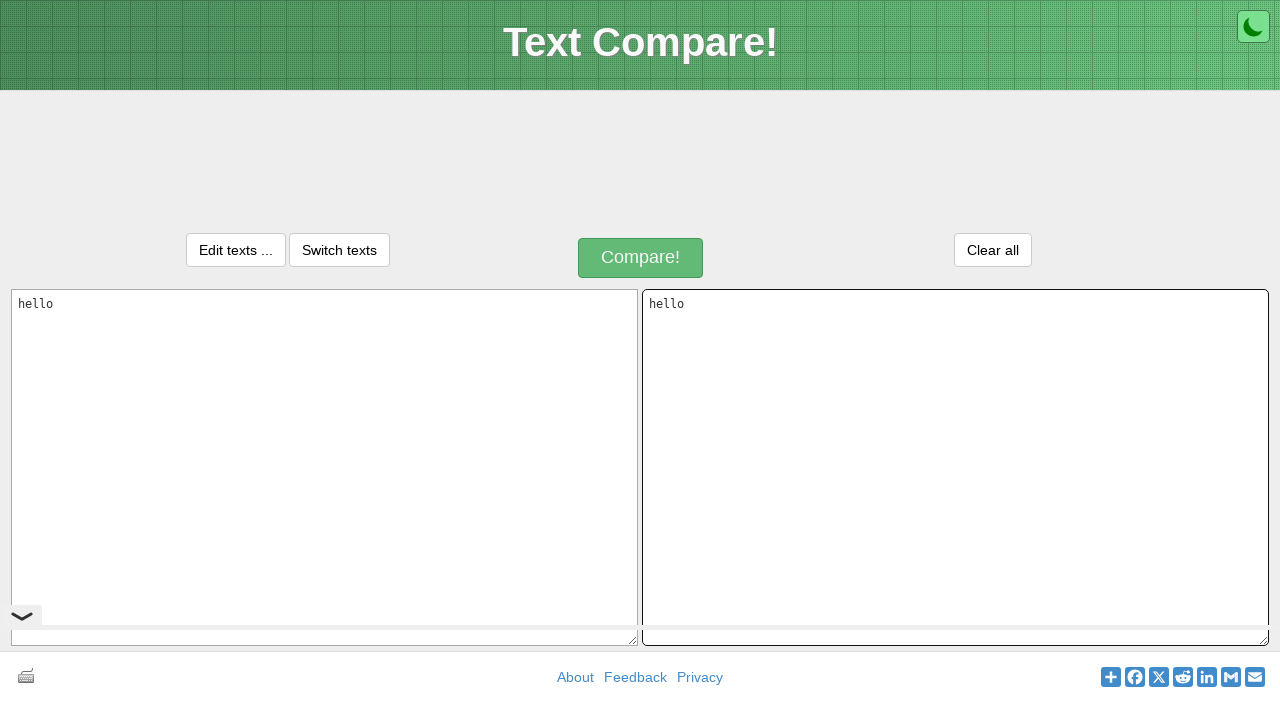

Retrieved text value from second textarea
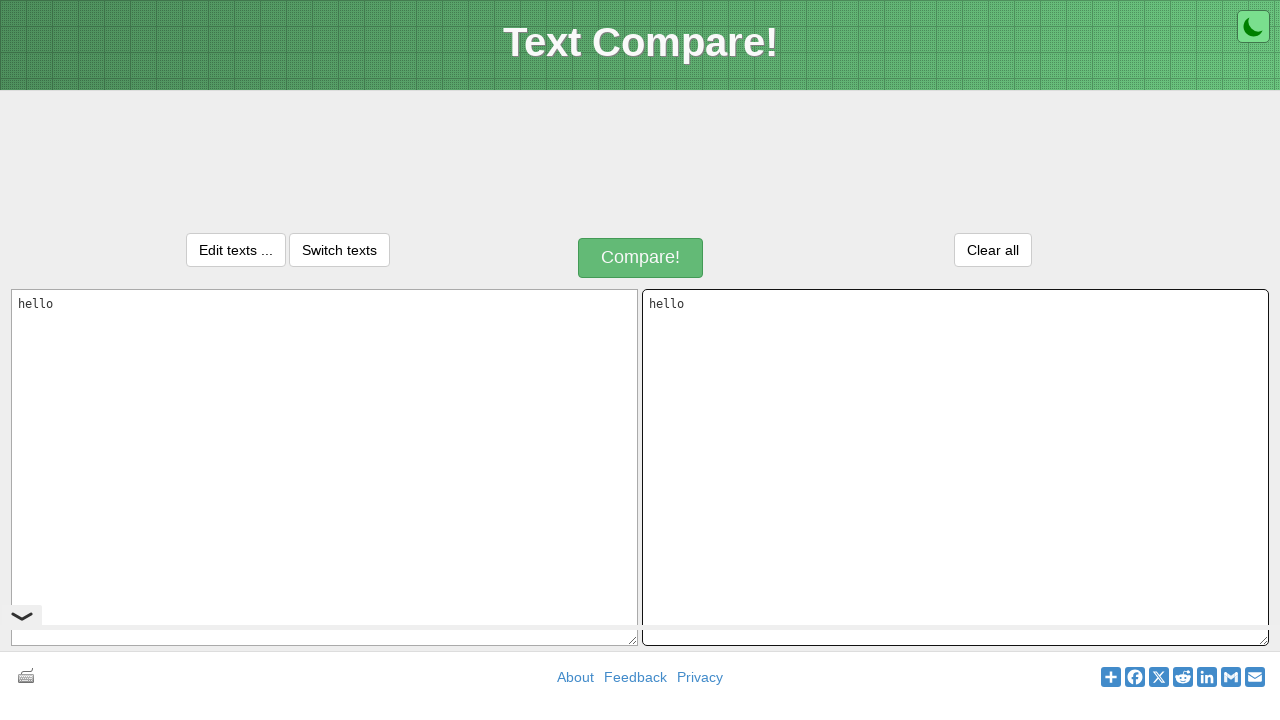

Verified that text was successfully copied from first to second textarea
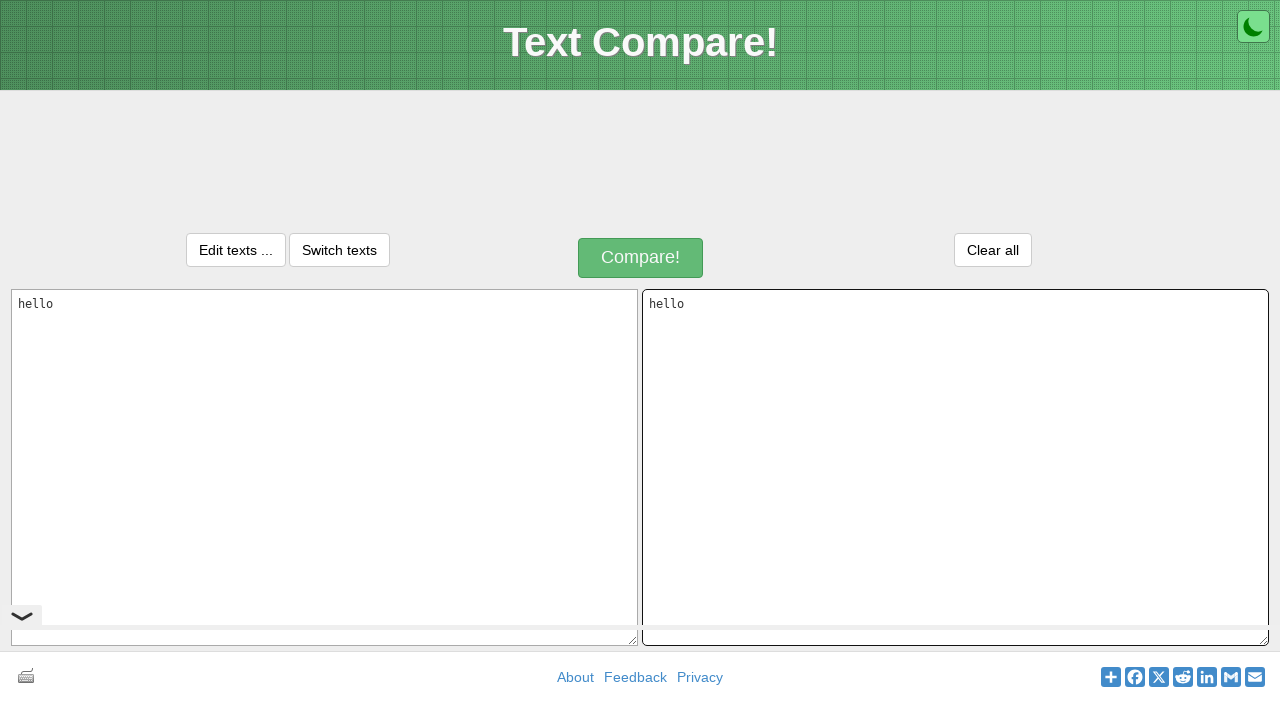

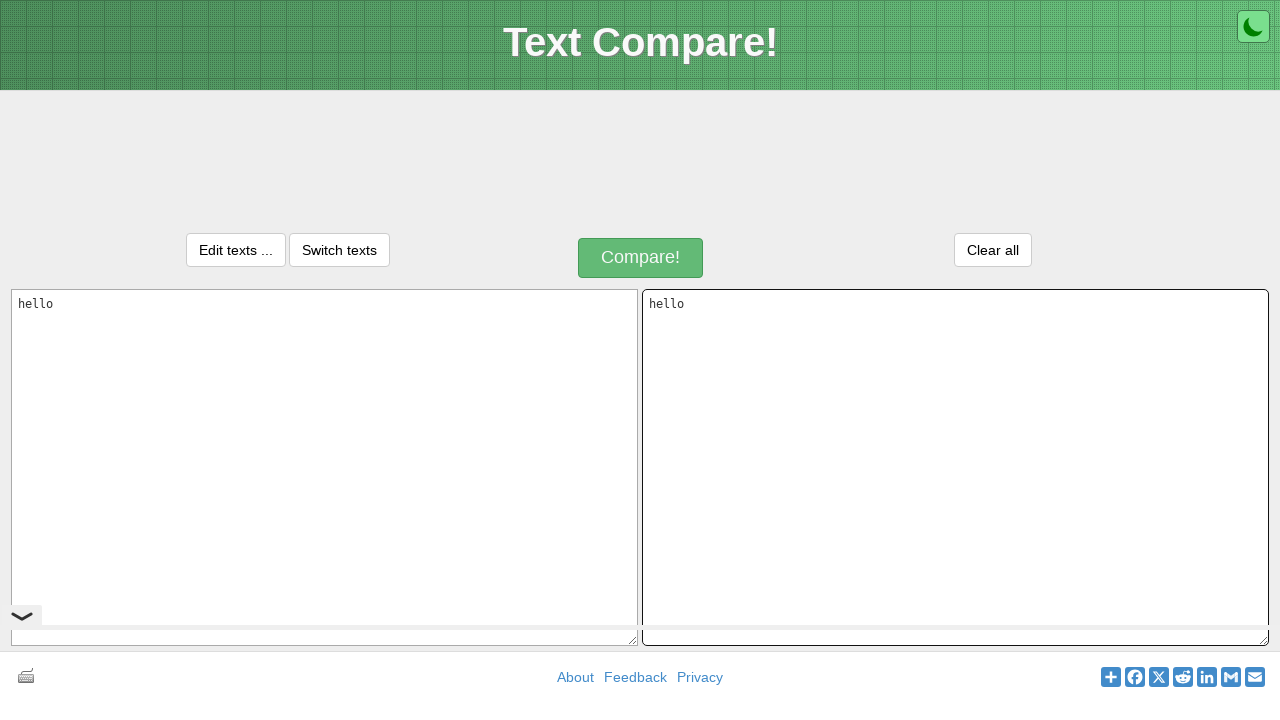